Tests file upload functionality by uploading a file using the file input, clicking the upload button, and verifying the "File Uploaded!" confirmation message is displayed.

Starting URL: https://the-internet.herokuapp.com/upload

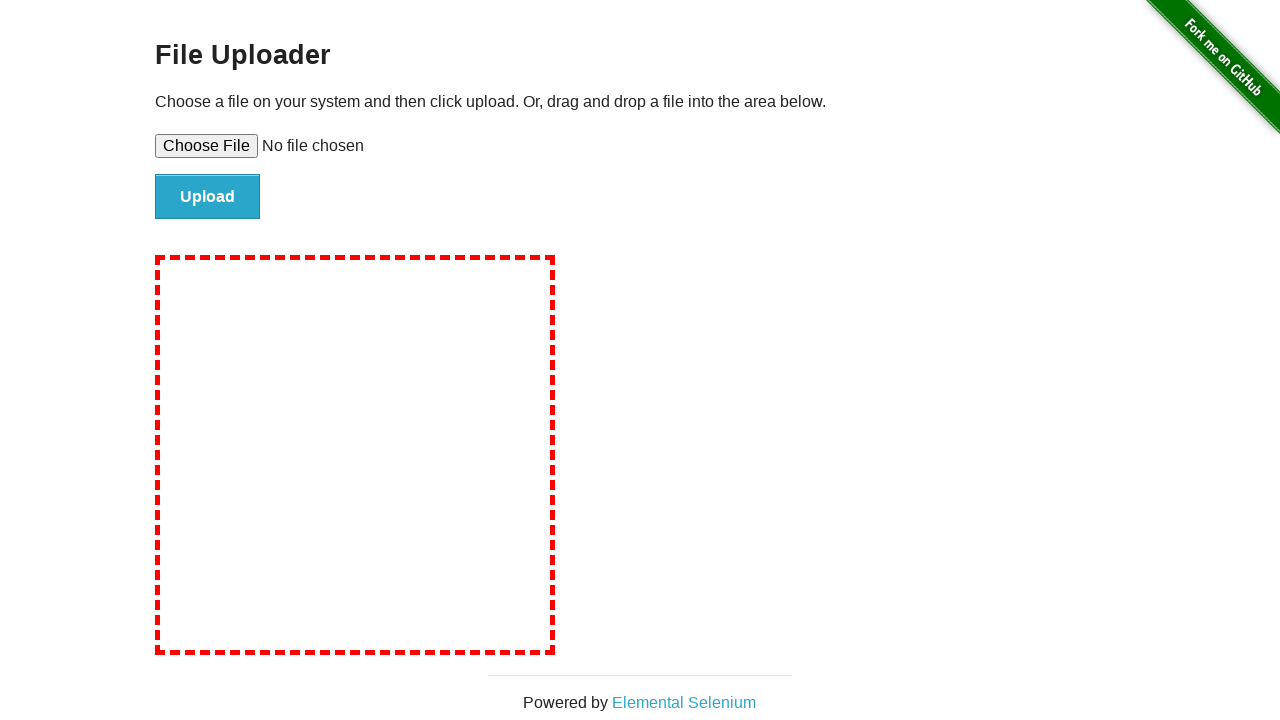

Created temporary test file for upload
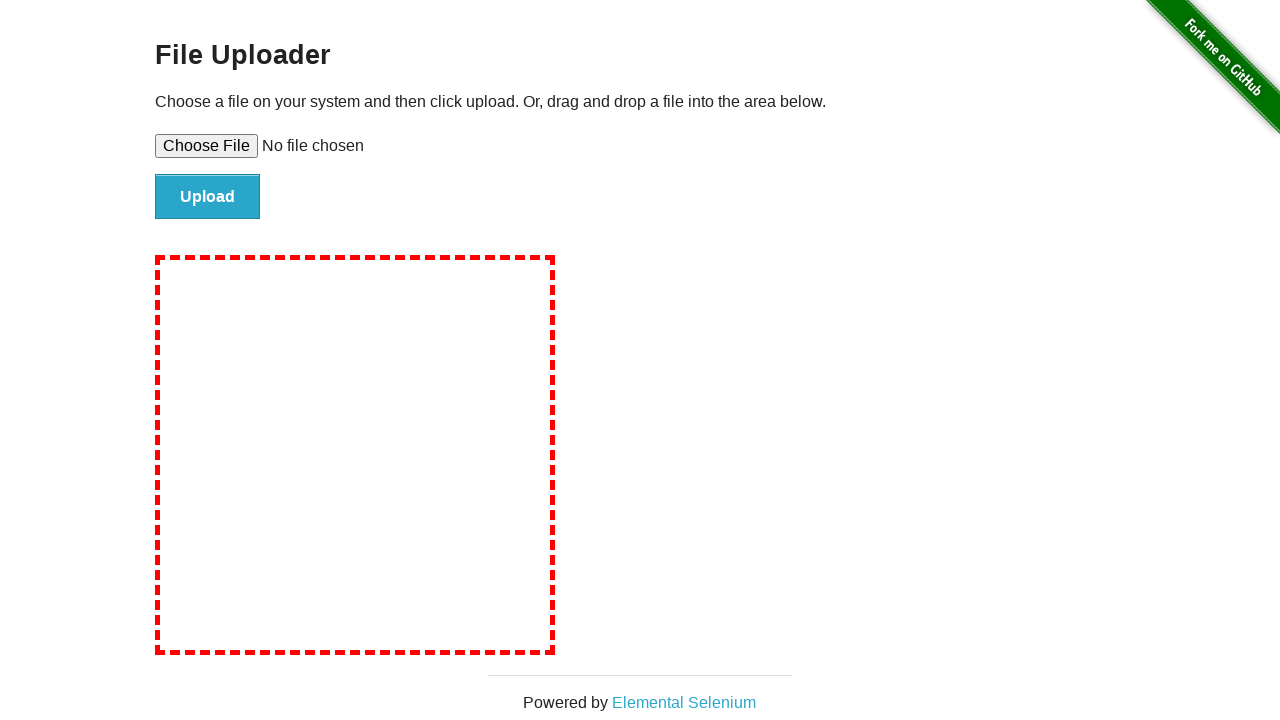

Selected file via file input element
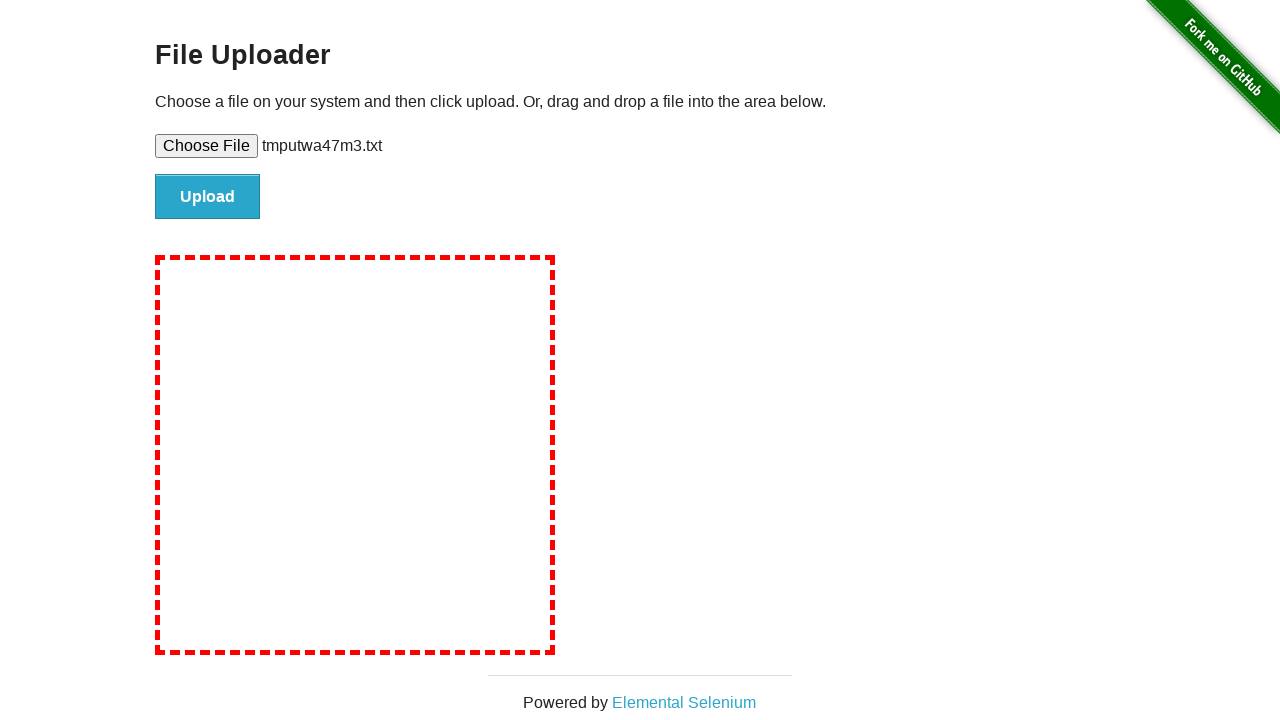

Clicked the upload button at (208, 197) on #file-submit
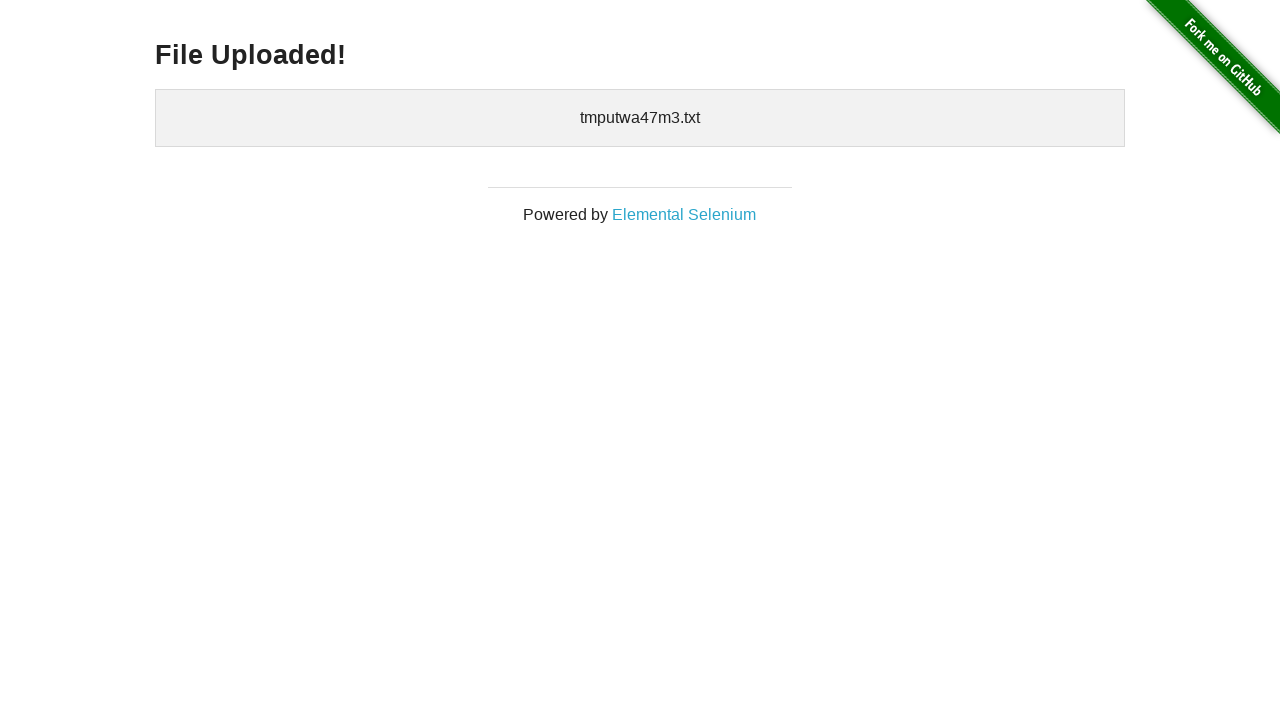

Waited for file upload confirmation header to be visible
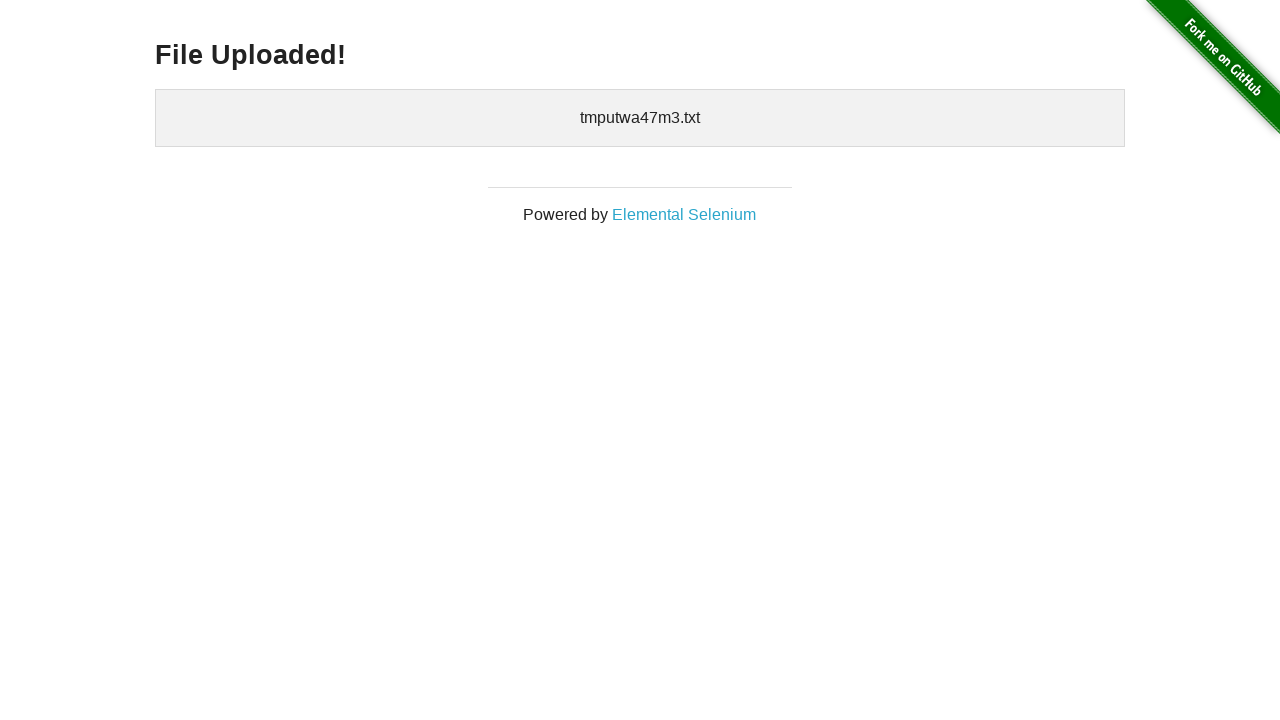

Verified 'File Uploaded!' confirmation message is displayed
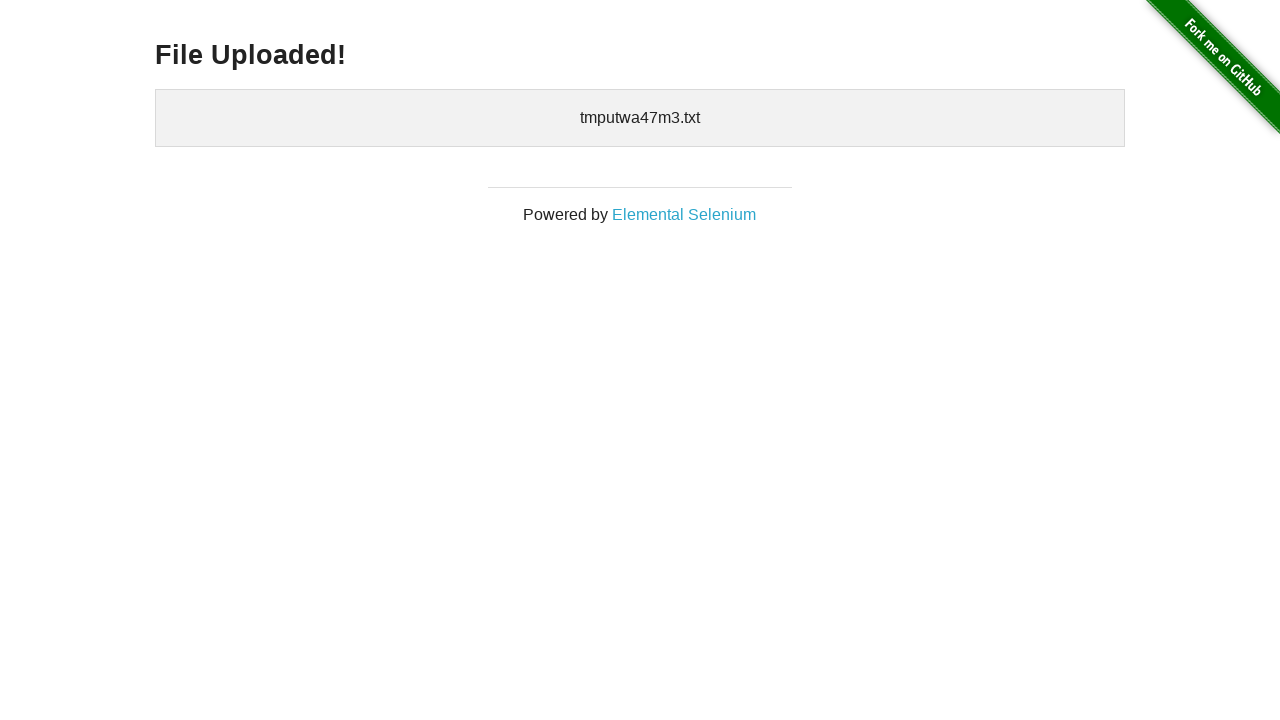

Cleaned up temporary test file
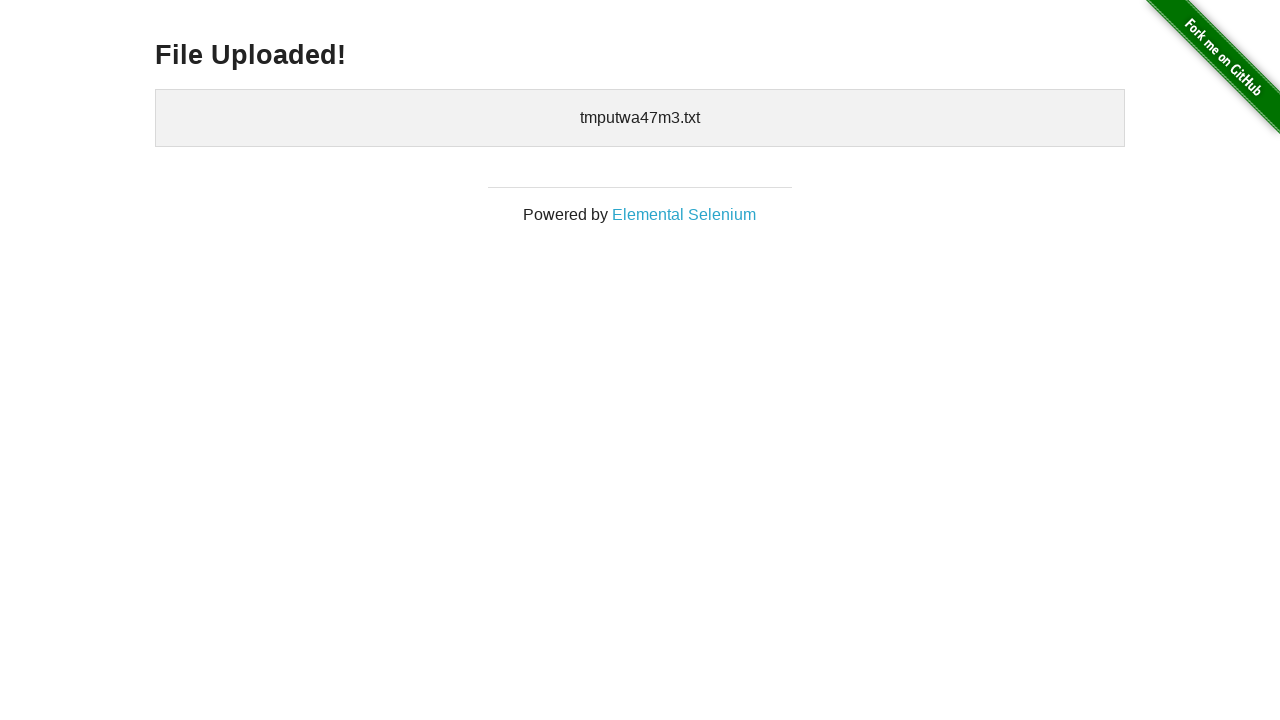

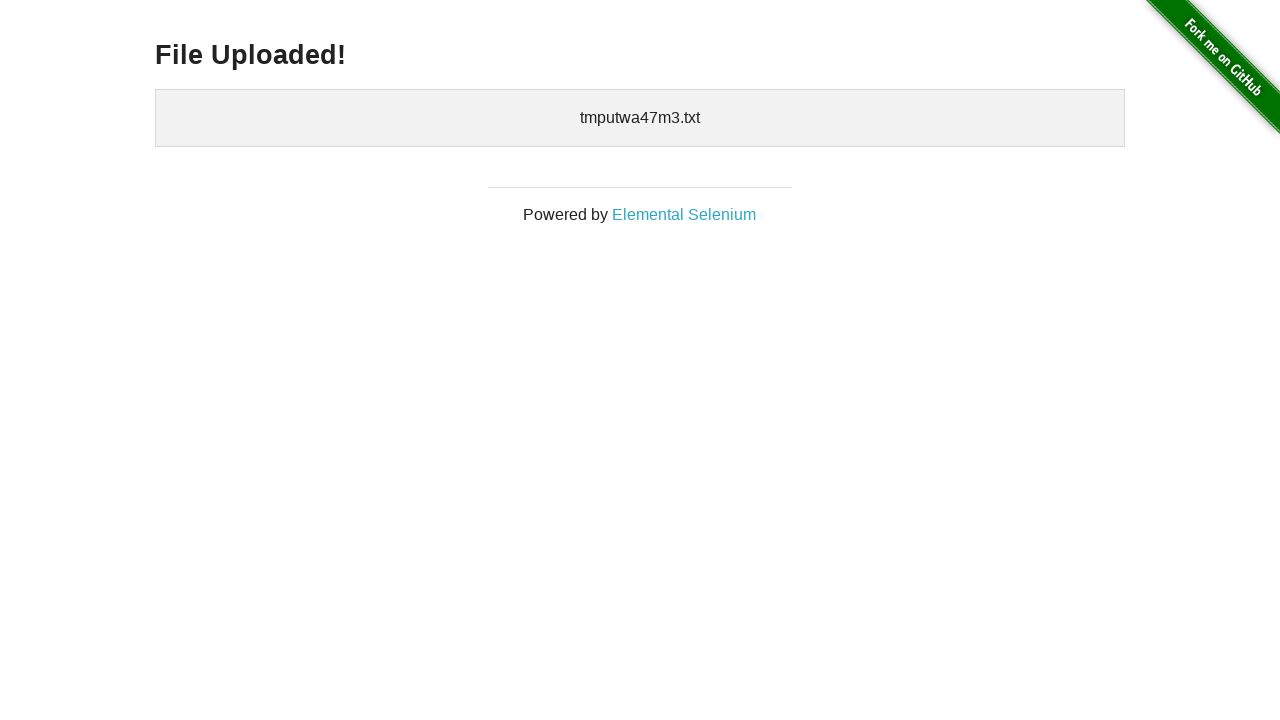